Tests various UI controls on a practice page including dropdown selection, radio buttons, checkboxes, and verifying link attributes

Starting URL: https://rahulshettyacademy.com/loginpagePractise/

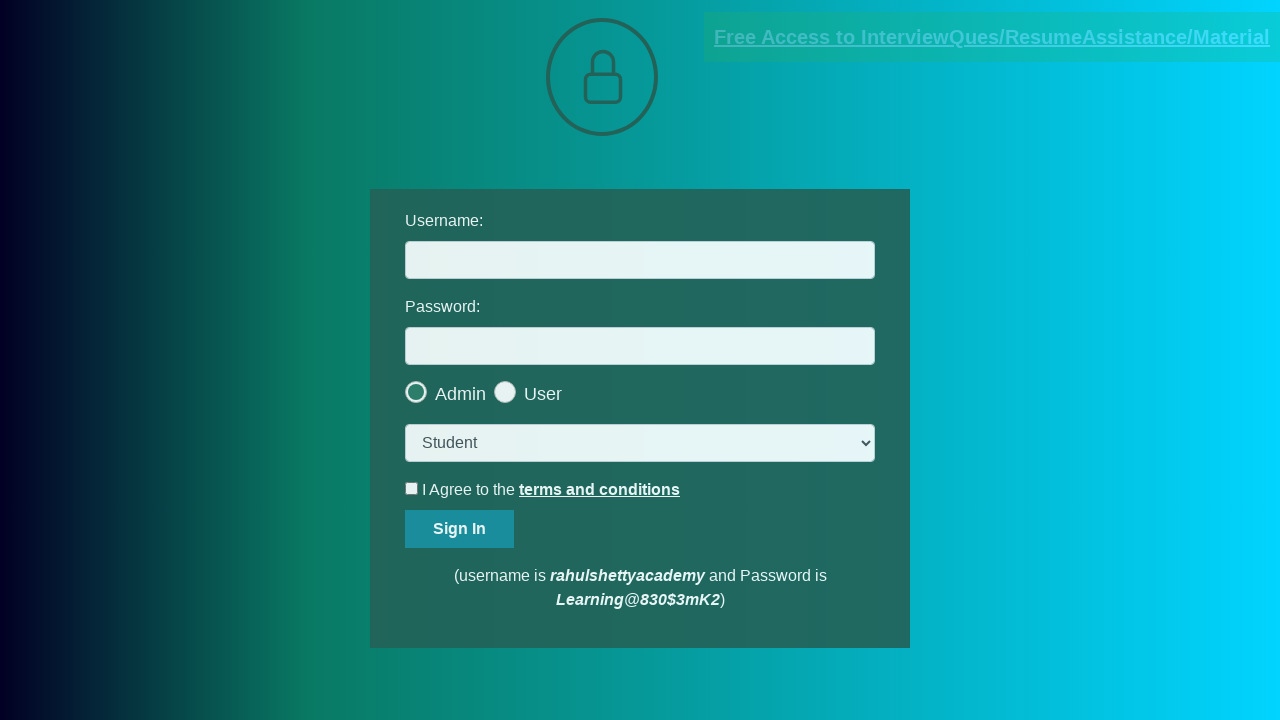

Selected 'consult' option from dropdown menu on select.form-control
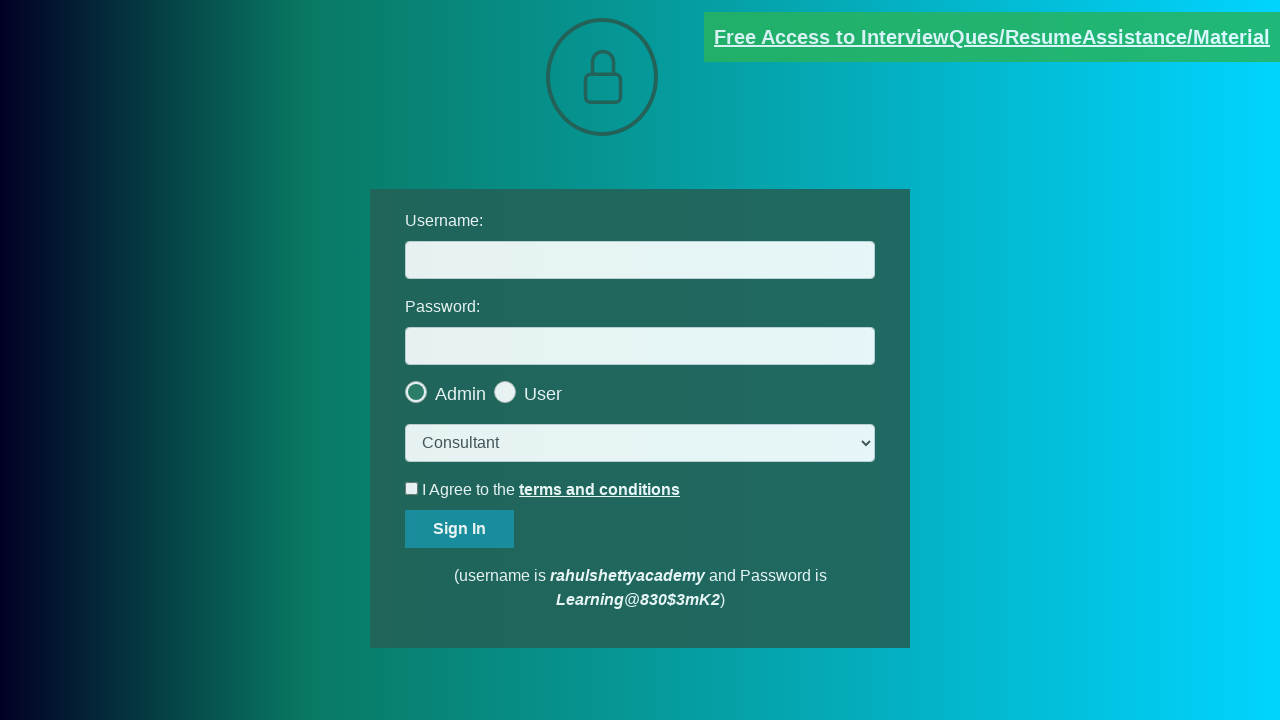

Clicked the last radio button option at (543, 394) on .radiotextsty >> nth=-1
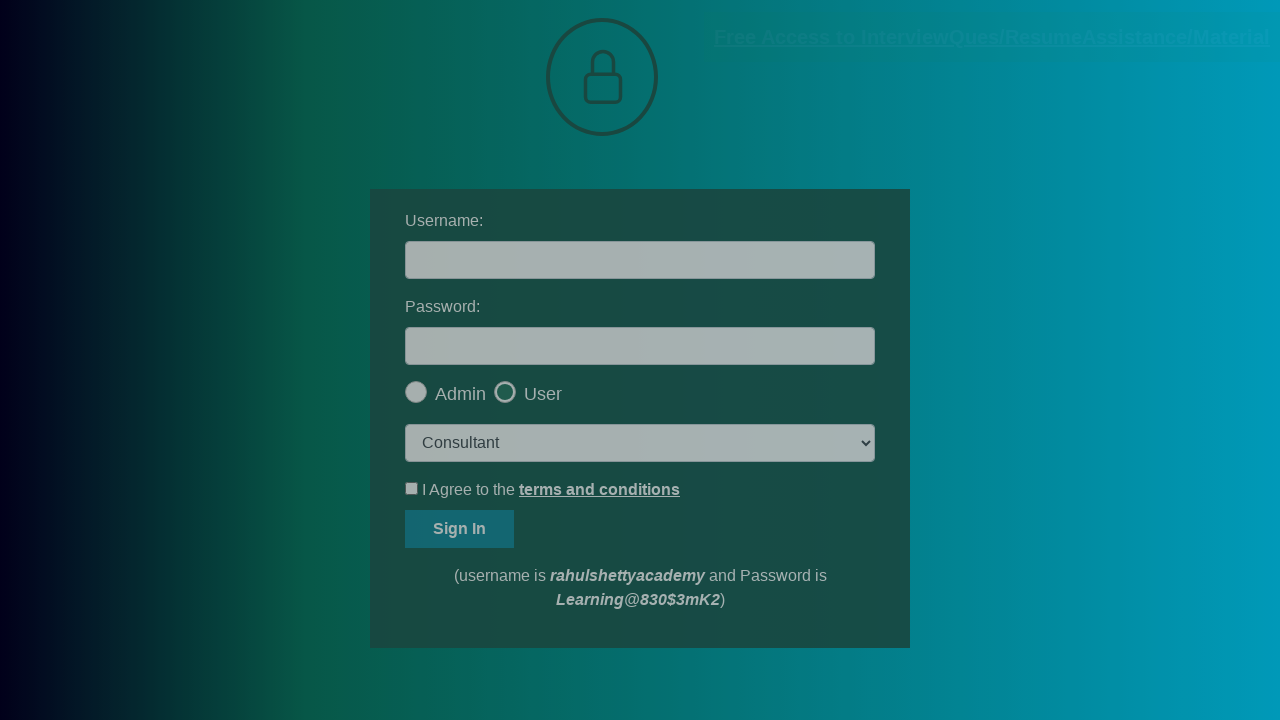

Clicked okay button on popup at (698, 144) on #okayBtn
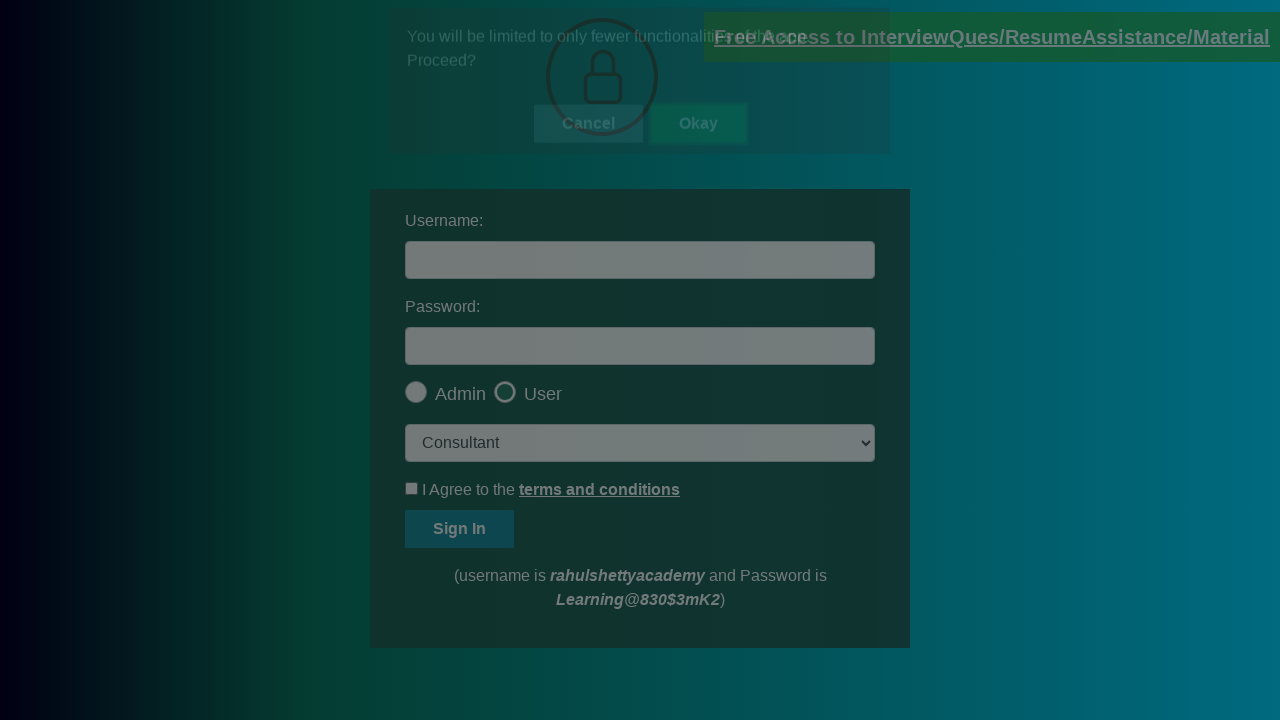

Checked the terms checkbox at (412, 488) on #terms
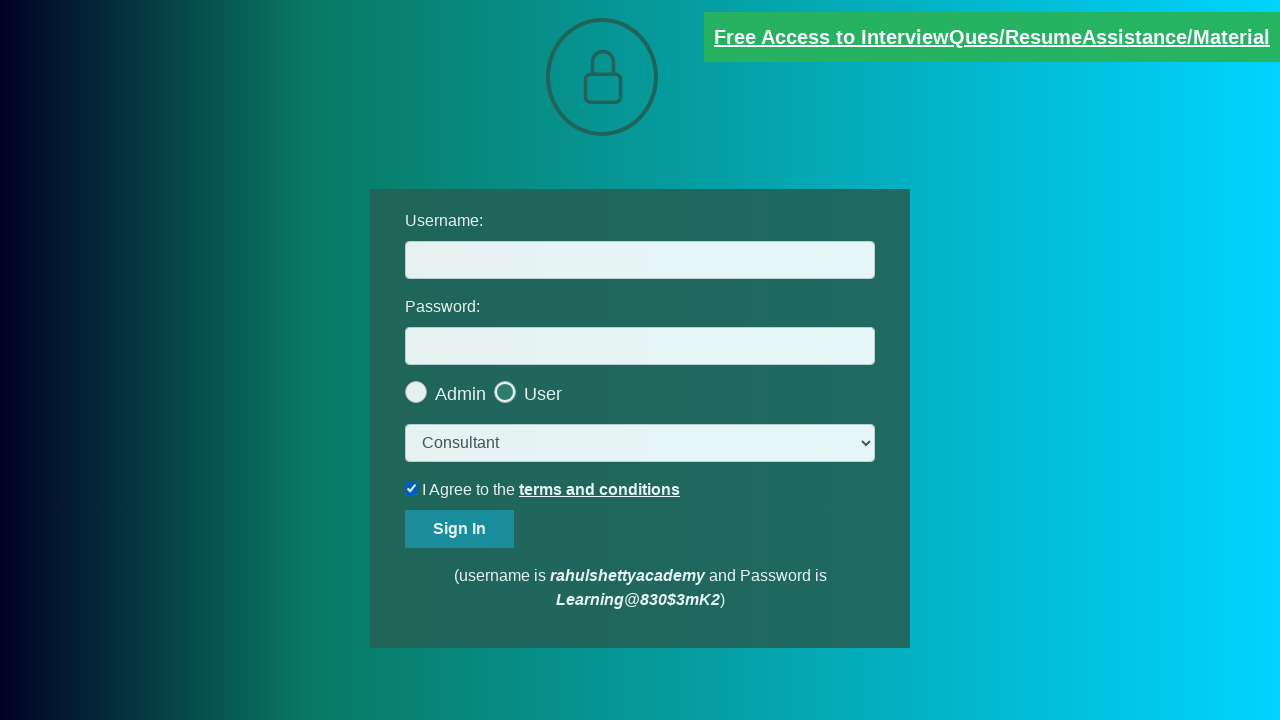

Unchecked the terms checkbox at (412, 488) on #terms
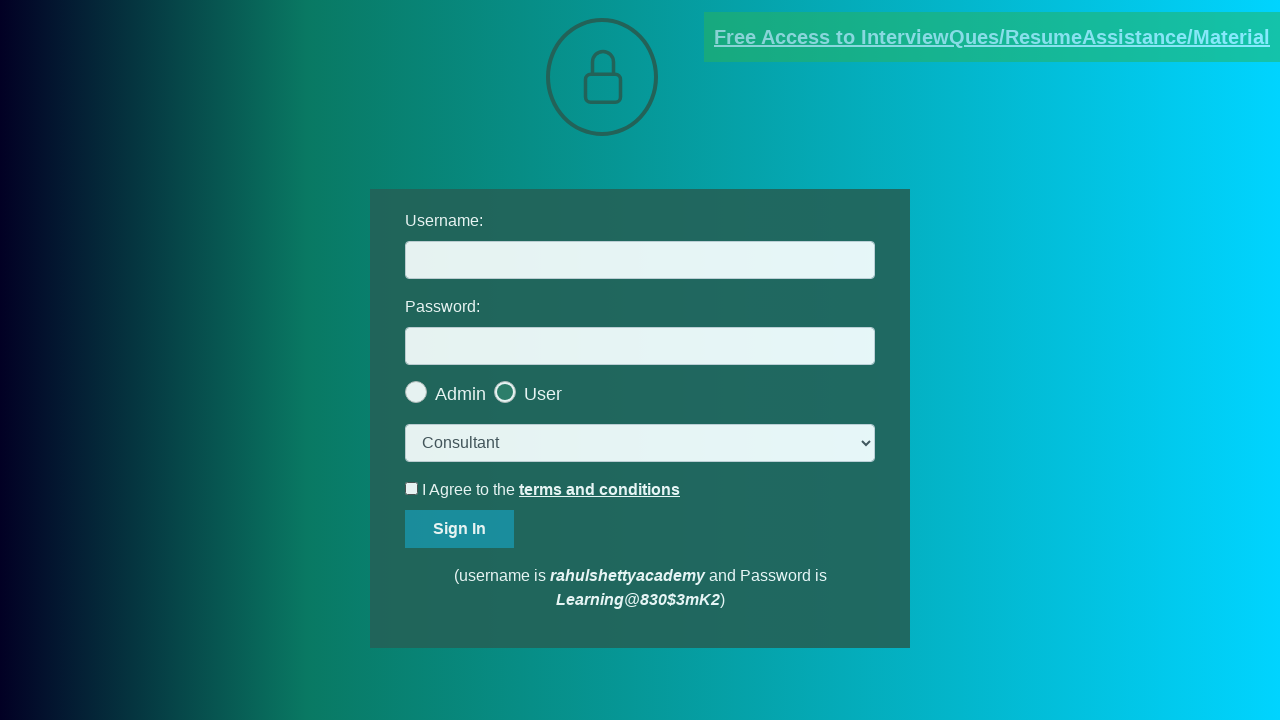

Verified document link has 'blinkingText' class attribute
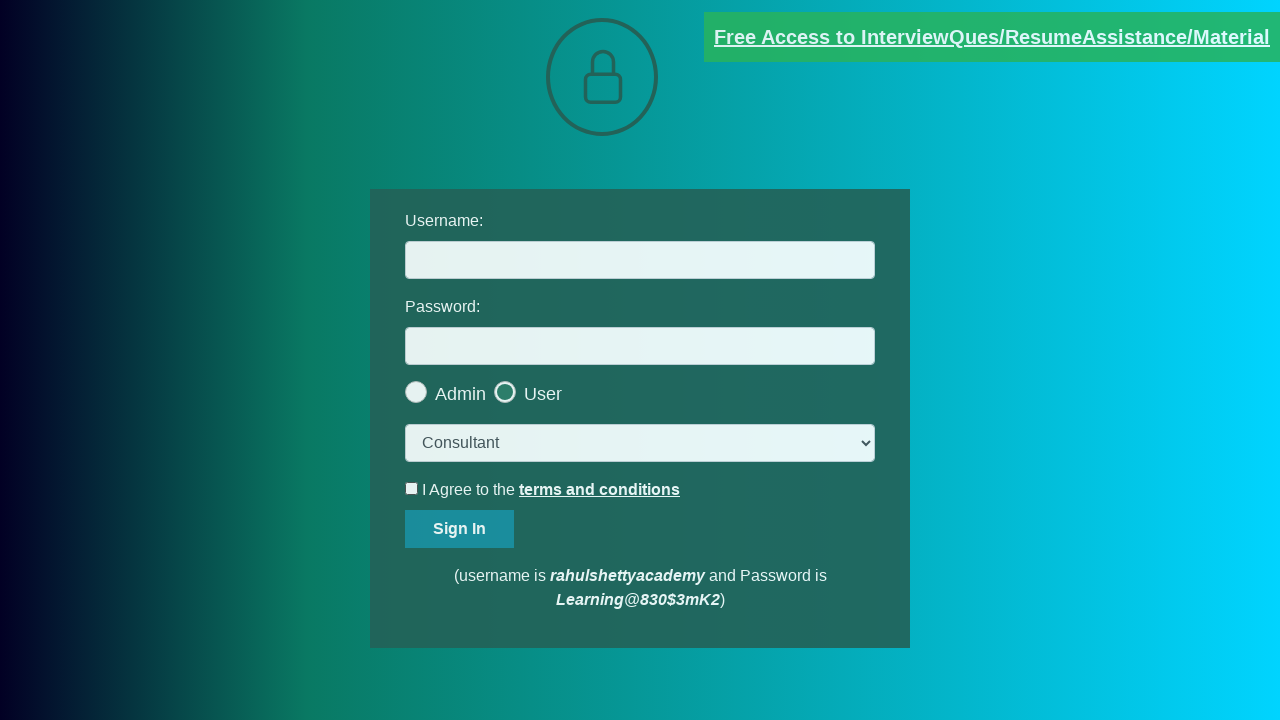

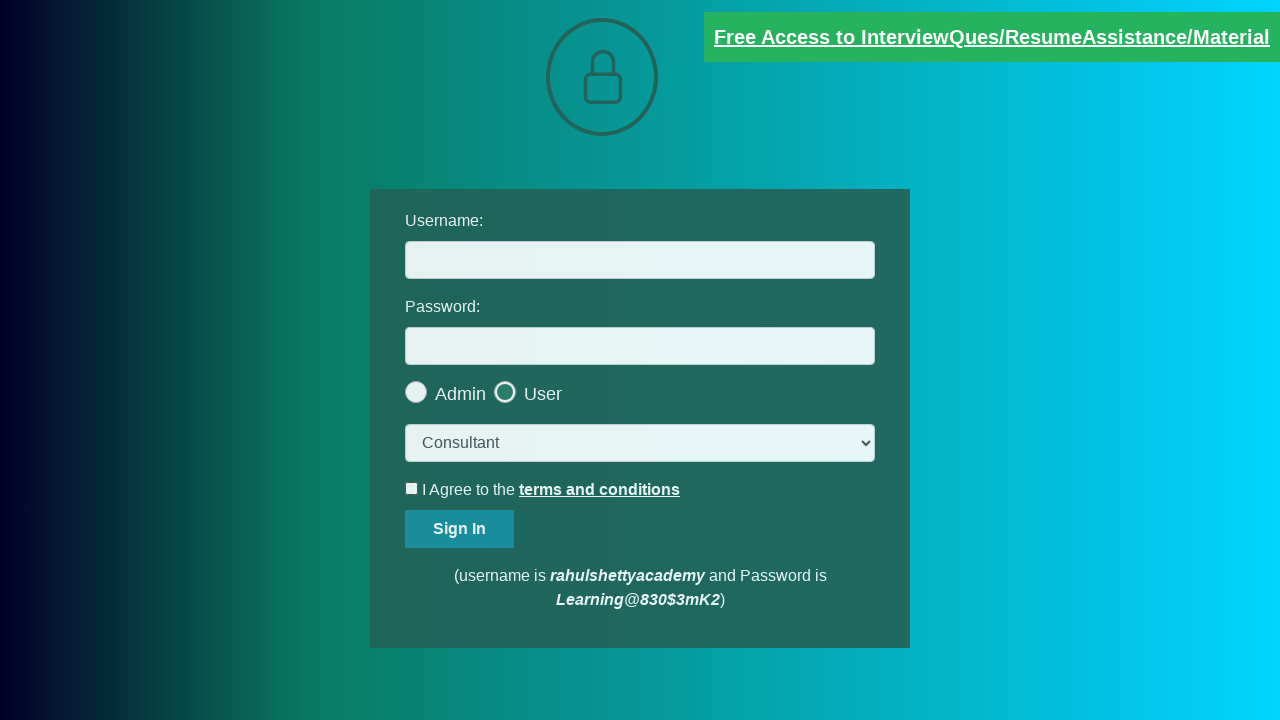